Tests clicking a JavaScript confirm dialog and dismissing it, then verifies the result shows 'Cancel'

Starting URL: https://the-internet.herokuapp.com/javascript_alerts

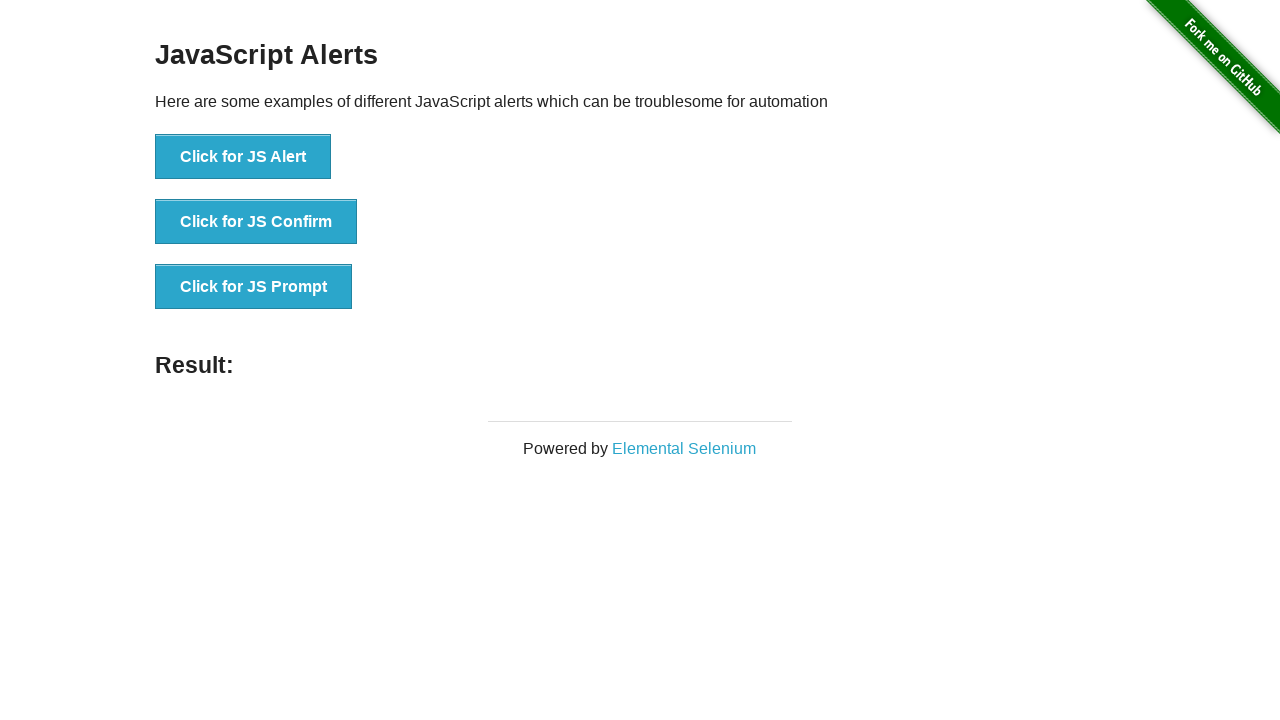

Set up dialog handler to dismiss confirm dialogs
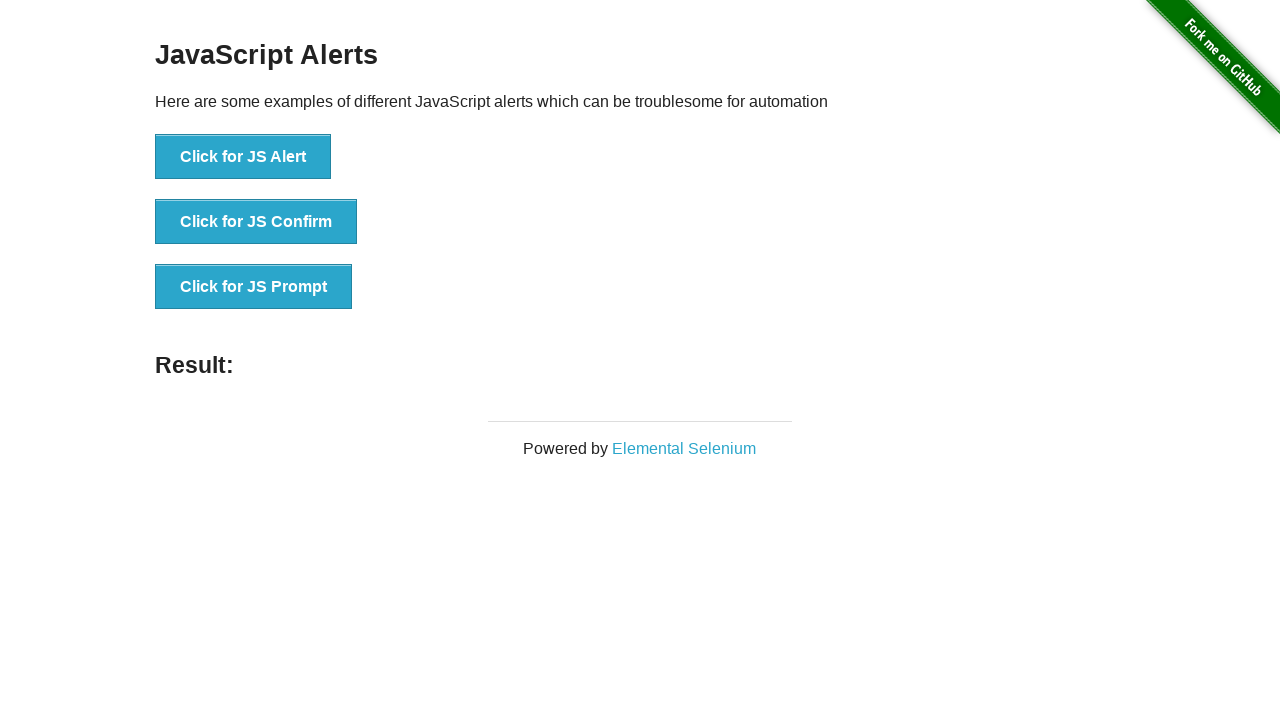

Clicked the 'Click for JS Confirm' button to trigger JavaScript confirm dialog at (256, 222) on xpath=//button[text()="Click for JS Confirm"]
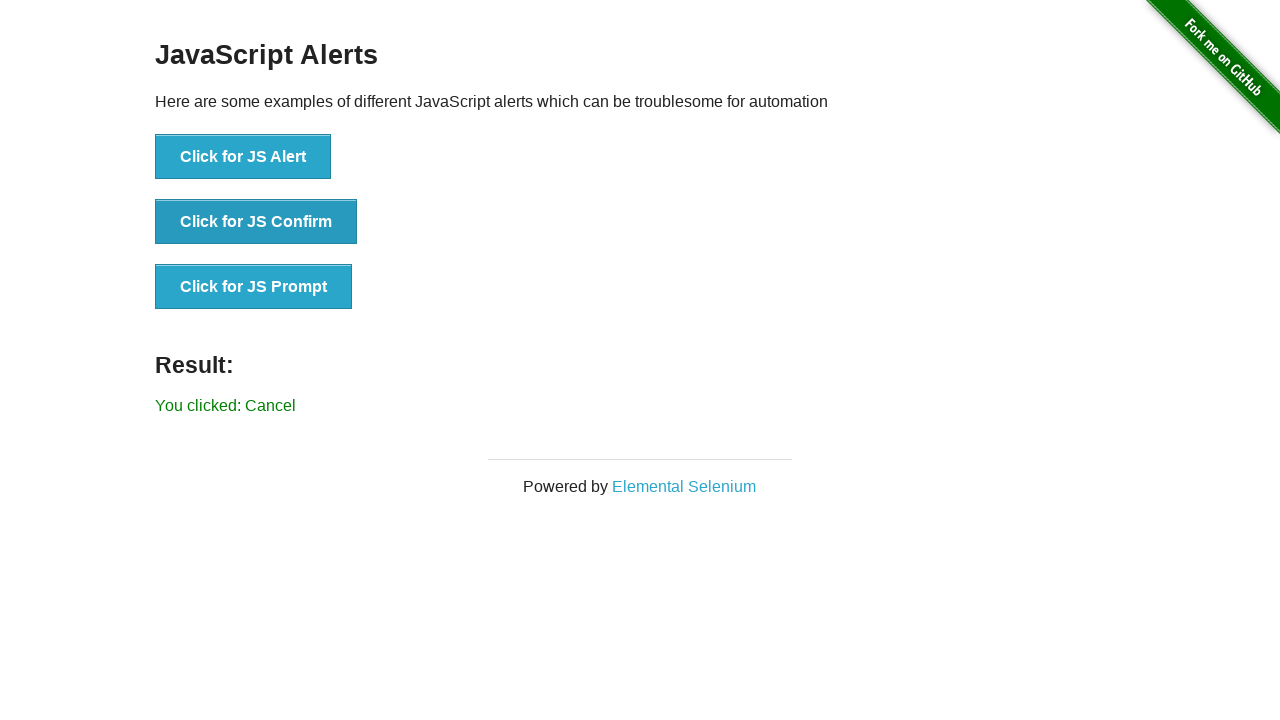

Waited for result element to appear after dismissing confirm dialog
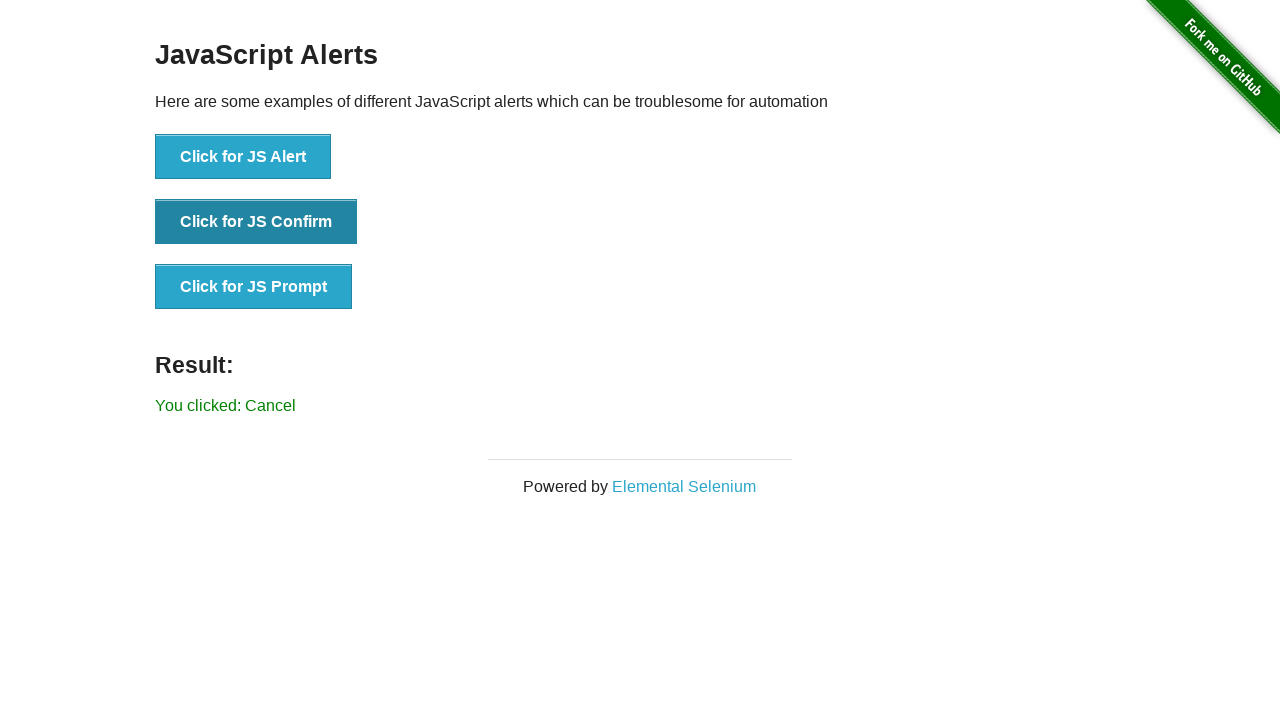

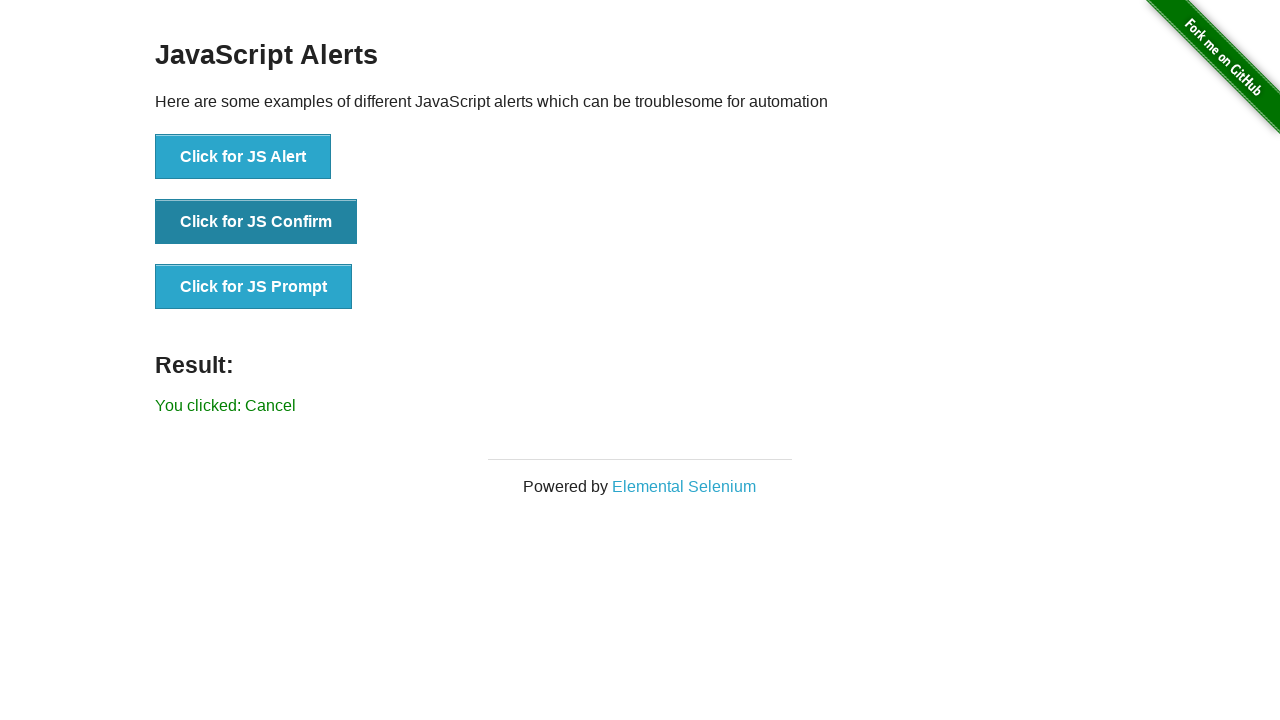